Smoke test that loads a restaurant ordering page, waits for dynamic content to load, finds menu item elements, and attempts to click on one of them to verify the page is interactive.

Starting URL: https://www.nycdelimarket.com/order

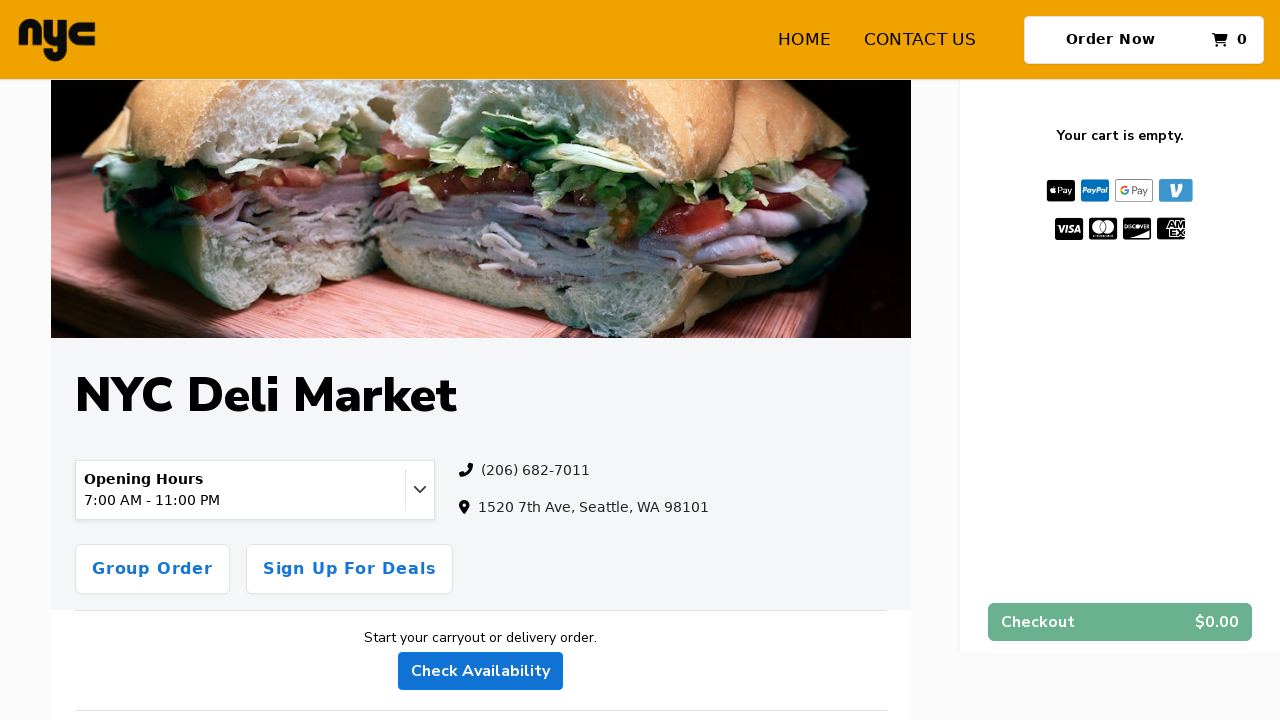

Waited 3 seconds for dynamic content to load
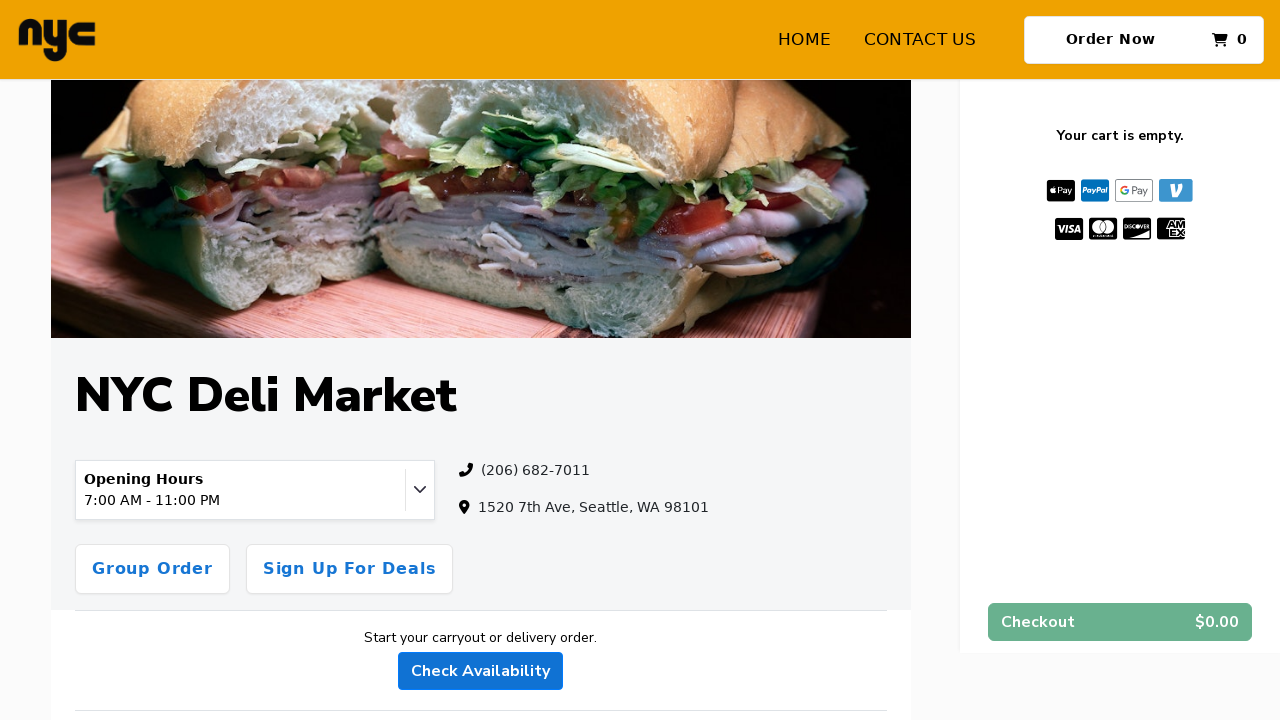

Found 49 menu items using selector 'new-menufy-item-card'
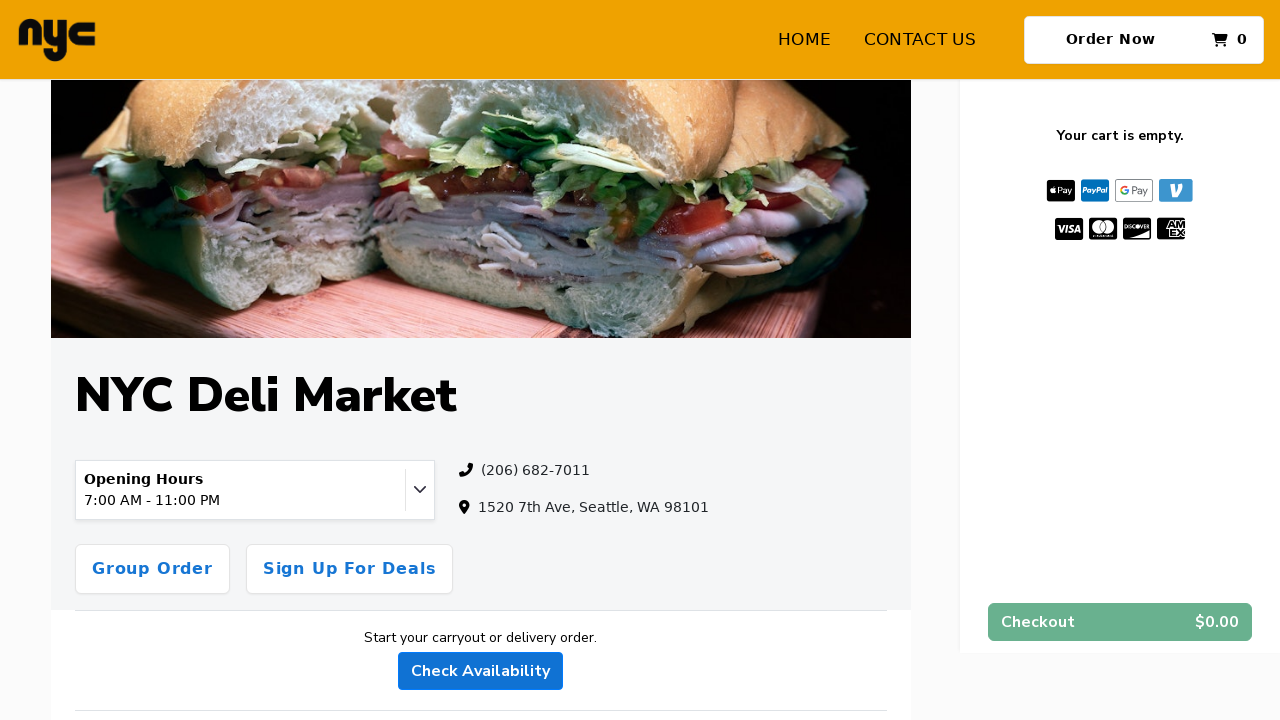

Successfully clicked menu item at index 0 at (272, 361) on new-menufy-item-card >> nth=0
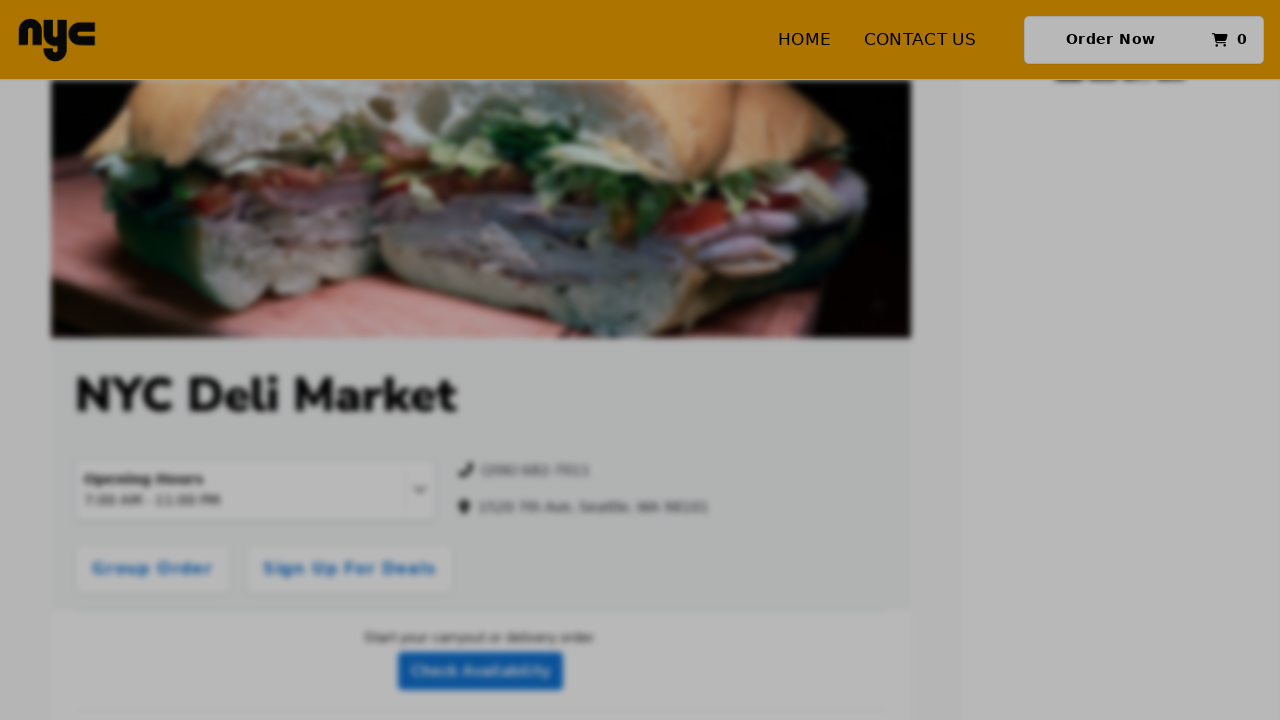

Waited 2 seconds for click action to complete
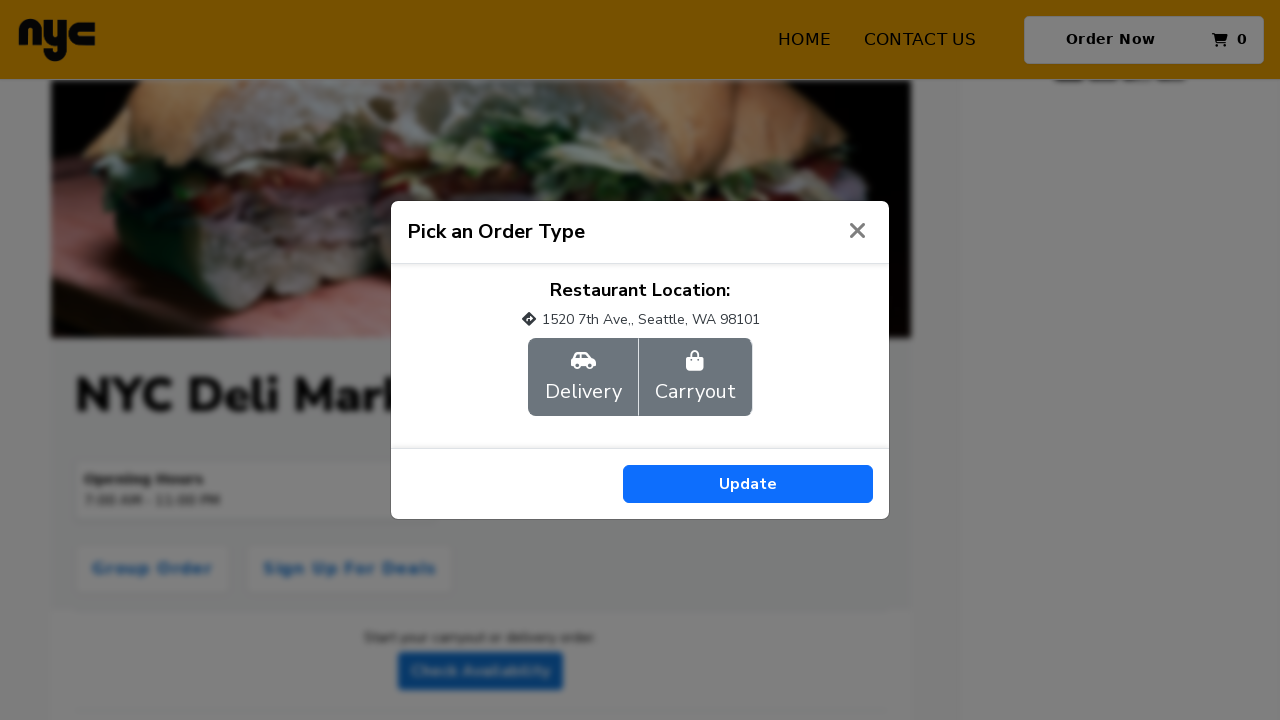

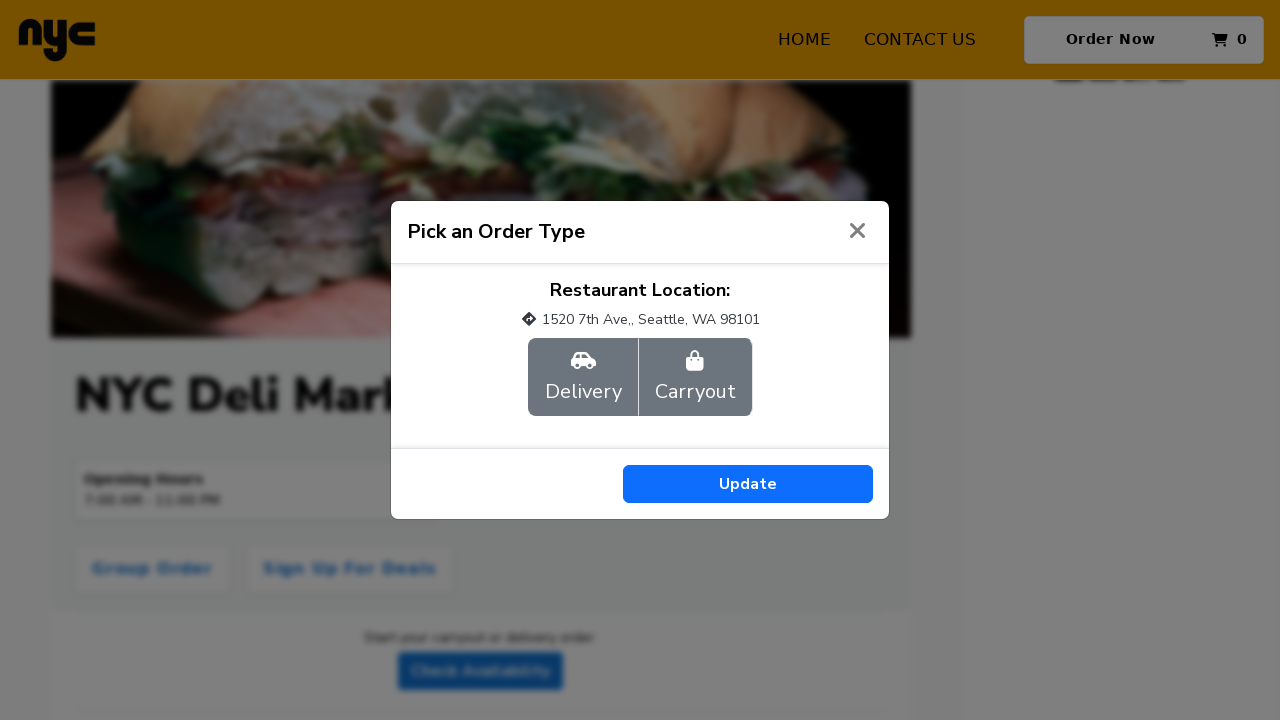